Navigates to a practice automation page and clicks on the logo image

Starting URL: https://rahulshettyacademy.com/AutomationPractice/

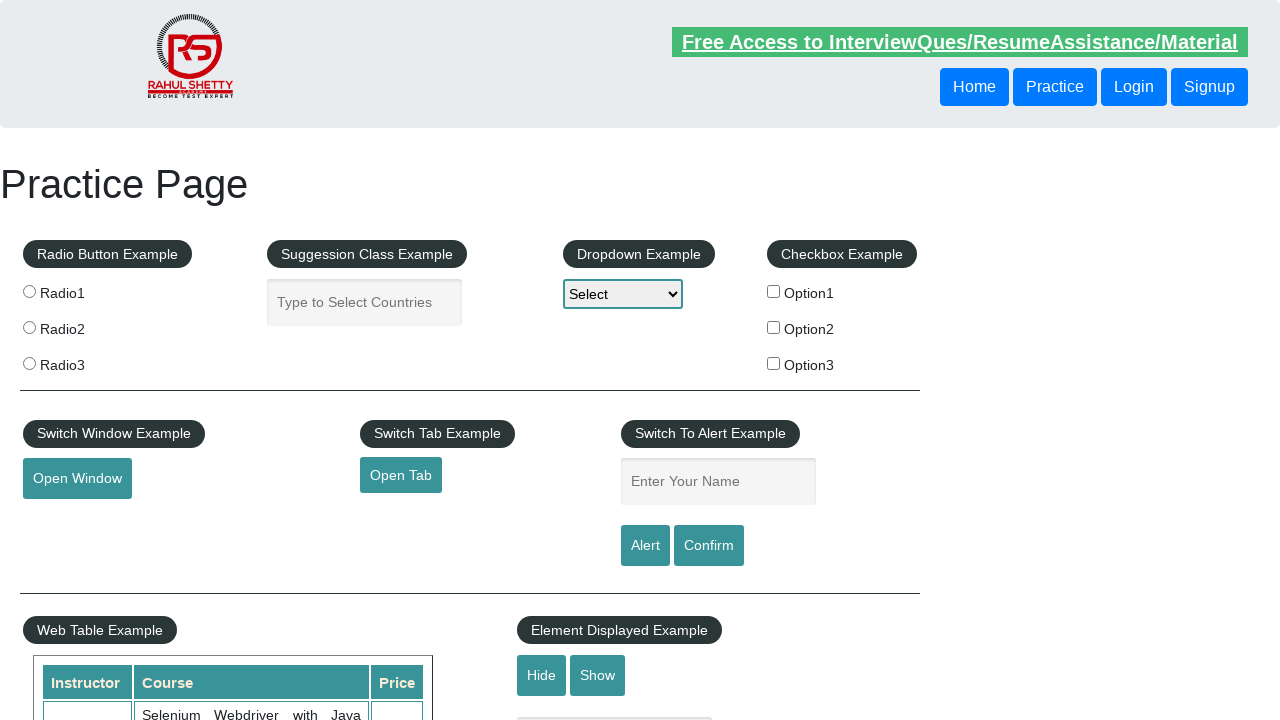

Navigated to practice automation page
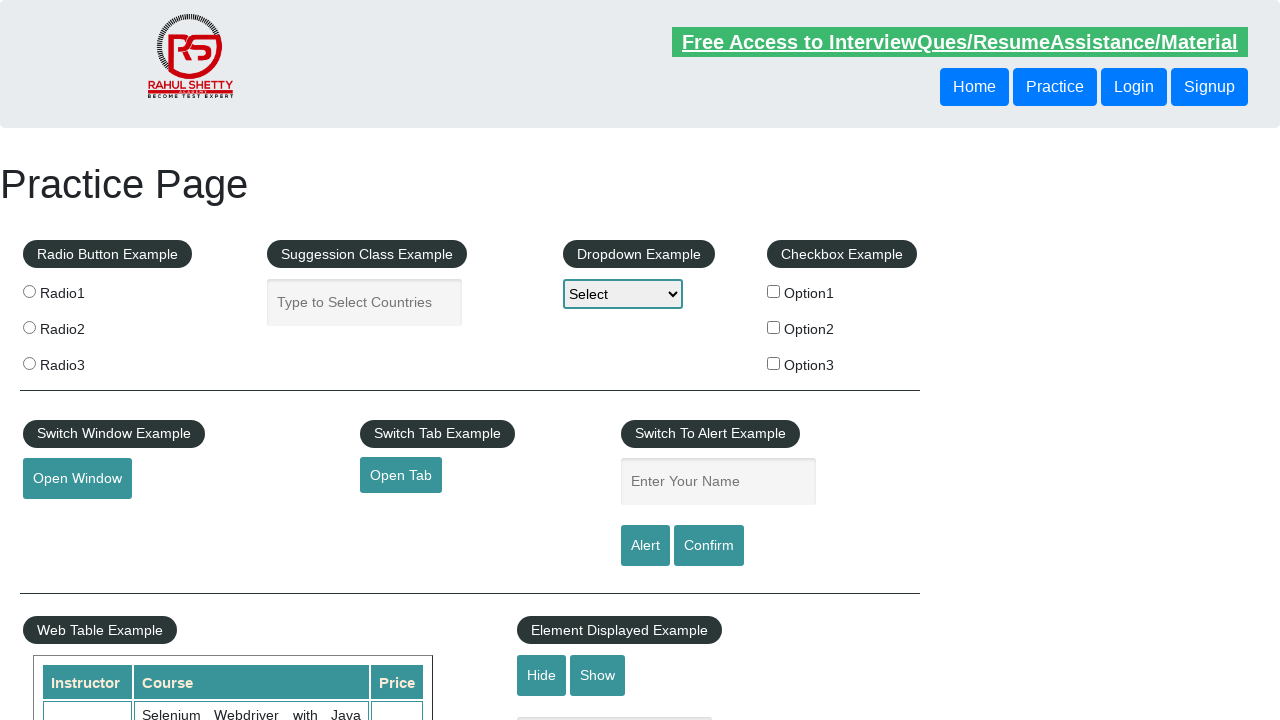

Clicked on the logo image at (190, 56) on .logoClass
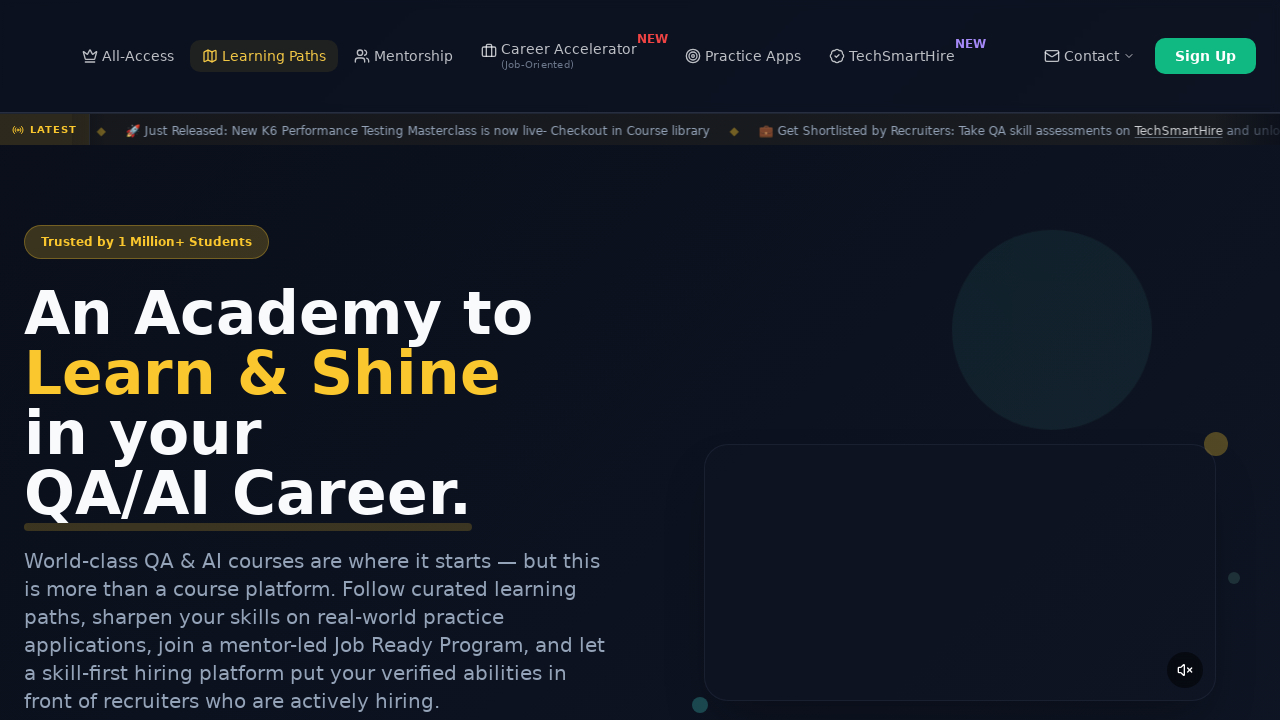

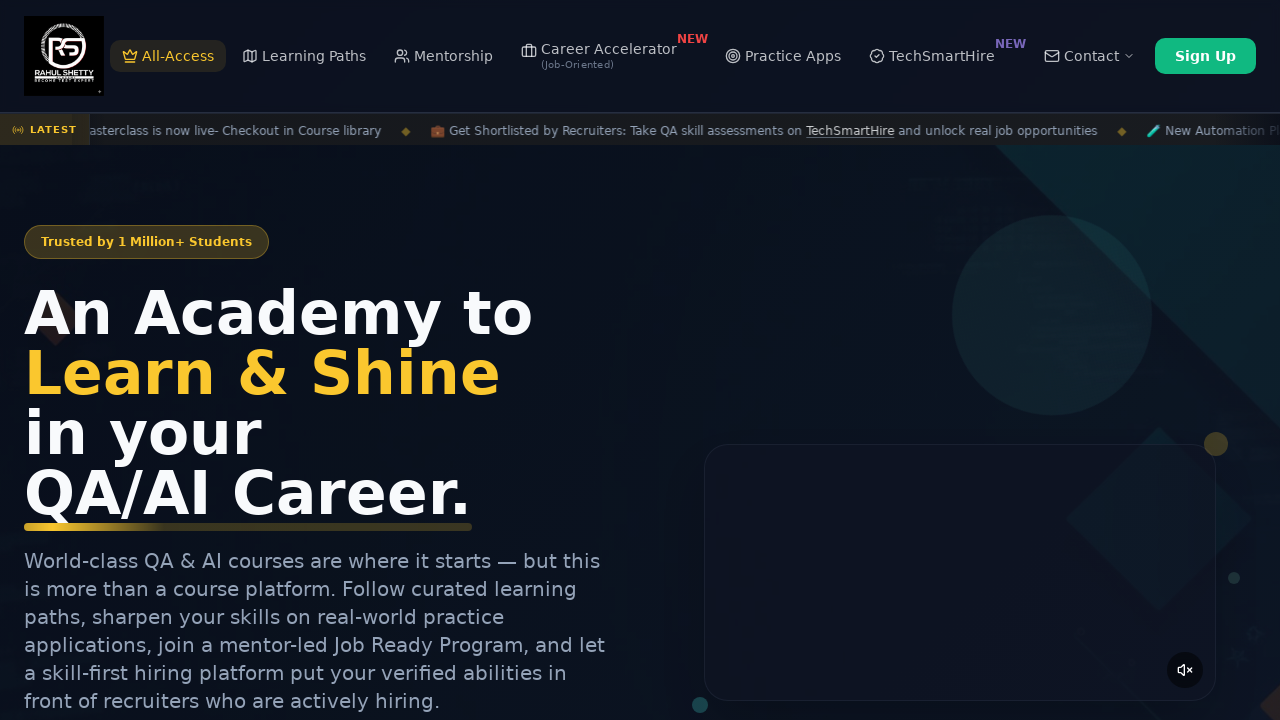